Tests a robot captcha form by reading a value from the page, calculating a mathematical function, filling in the answer, selecting a checkbox and radiobutton, and submitting the form.

Starting URL: https://suninjuly.github.io/math.html

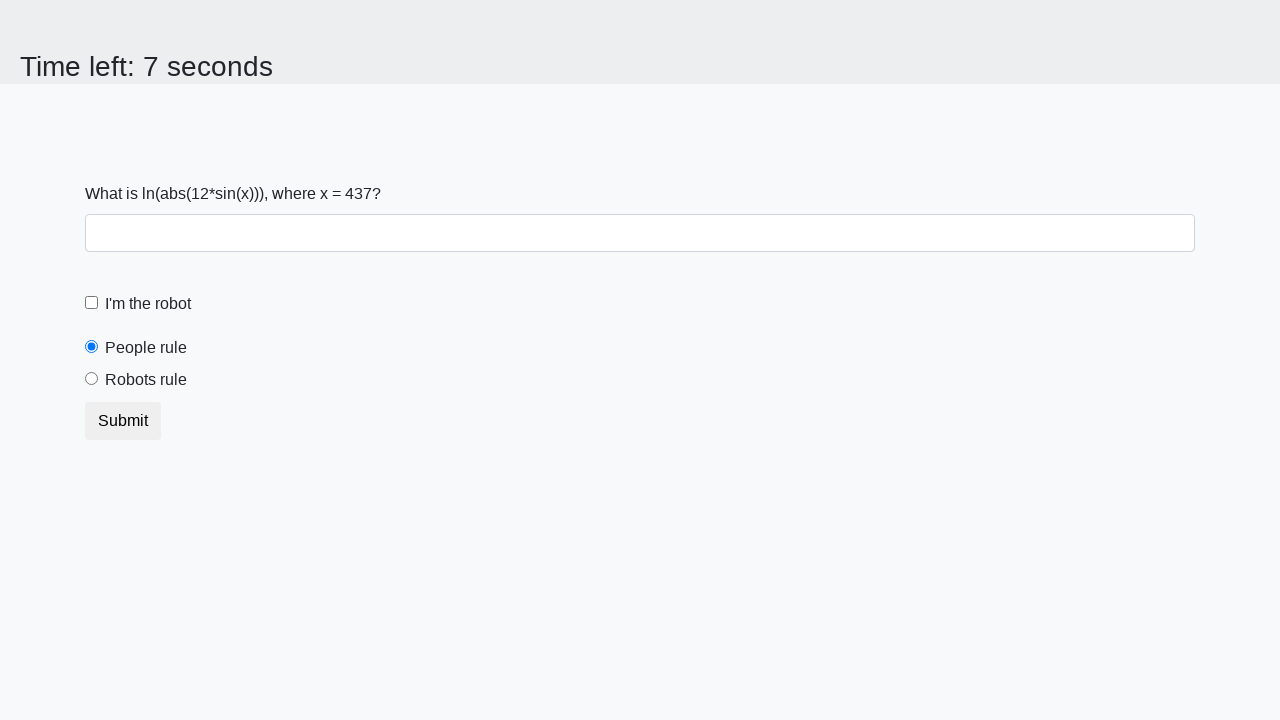

Located the input value element
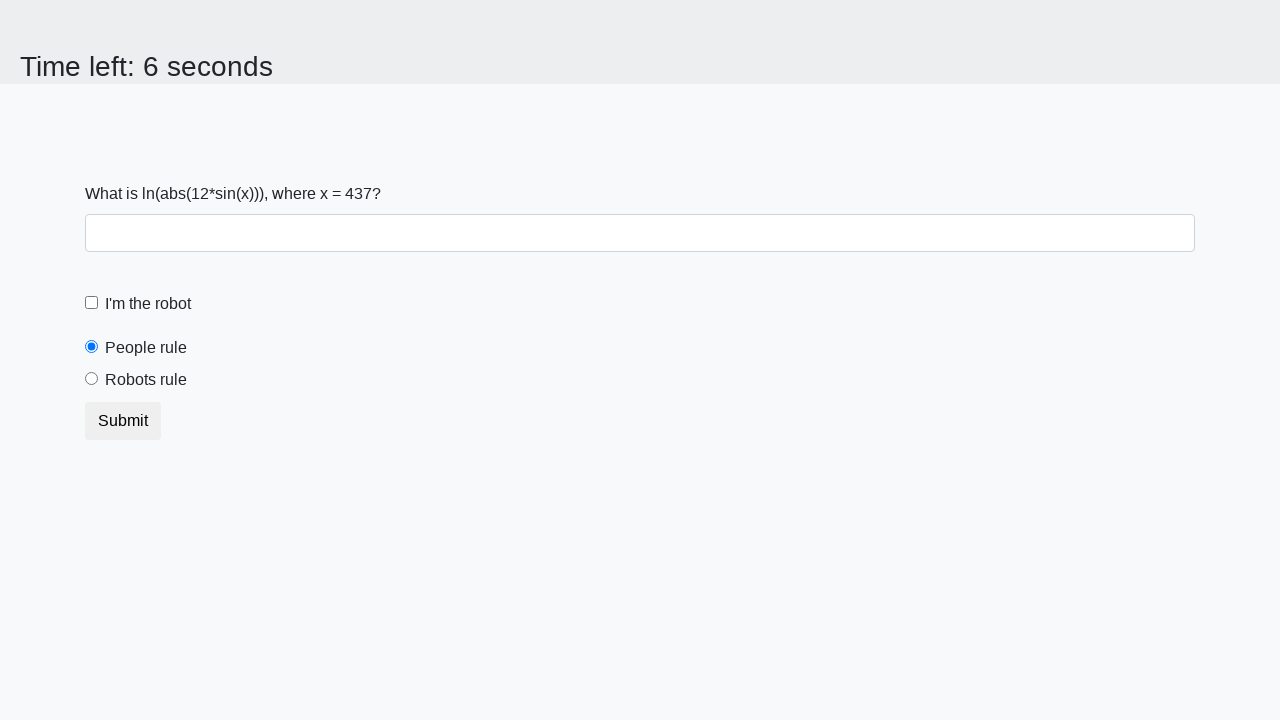

Read x value from page: 437
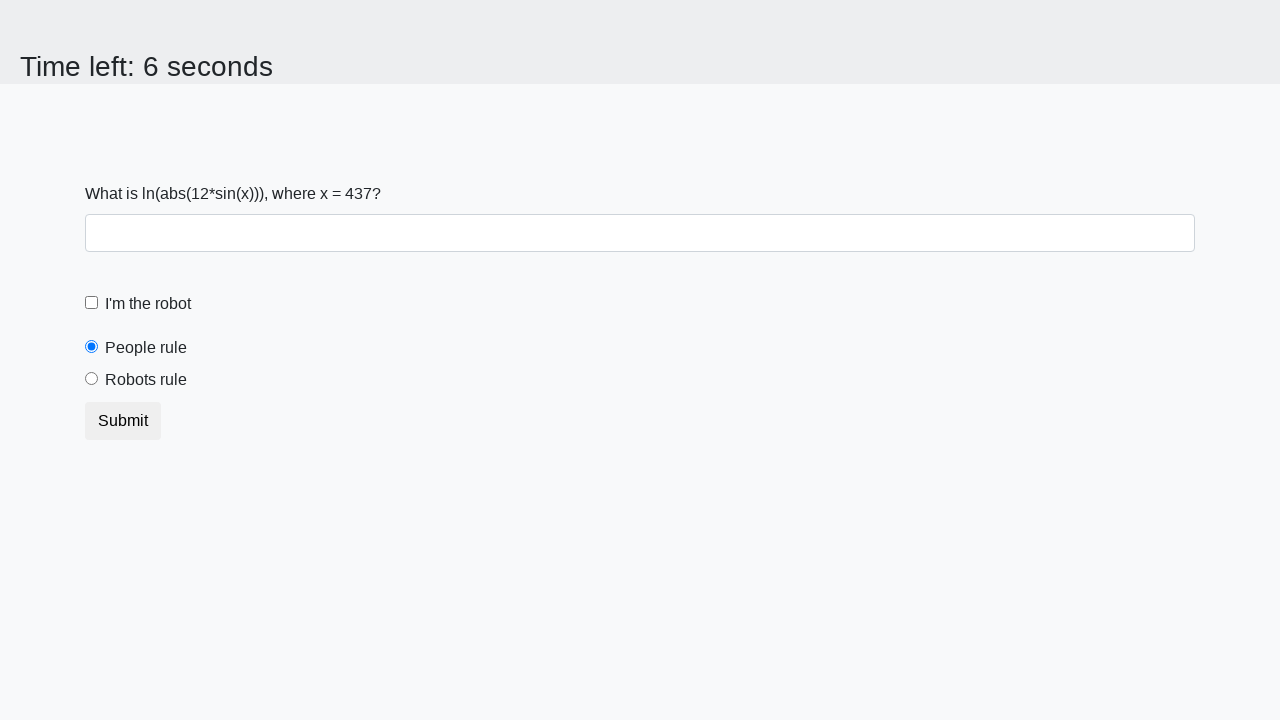

Calculated result using math function: 1.3241766186067516
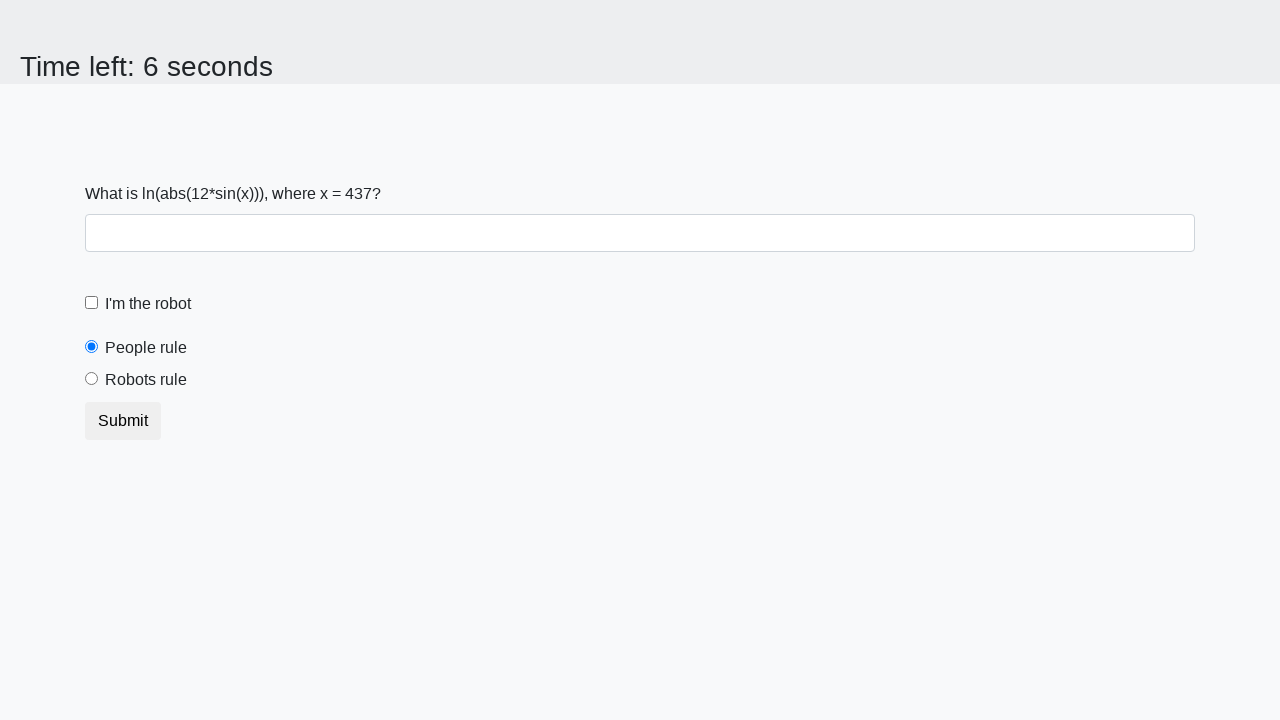

Filled answer field with calculated value on #answer
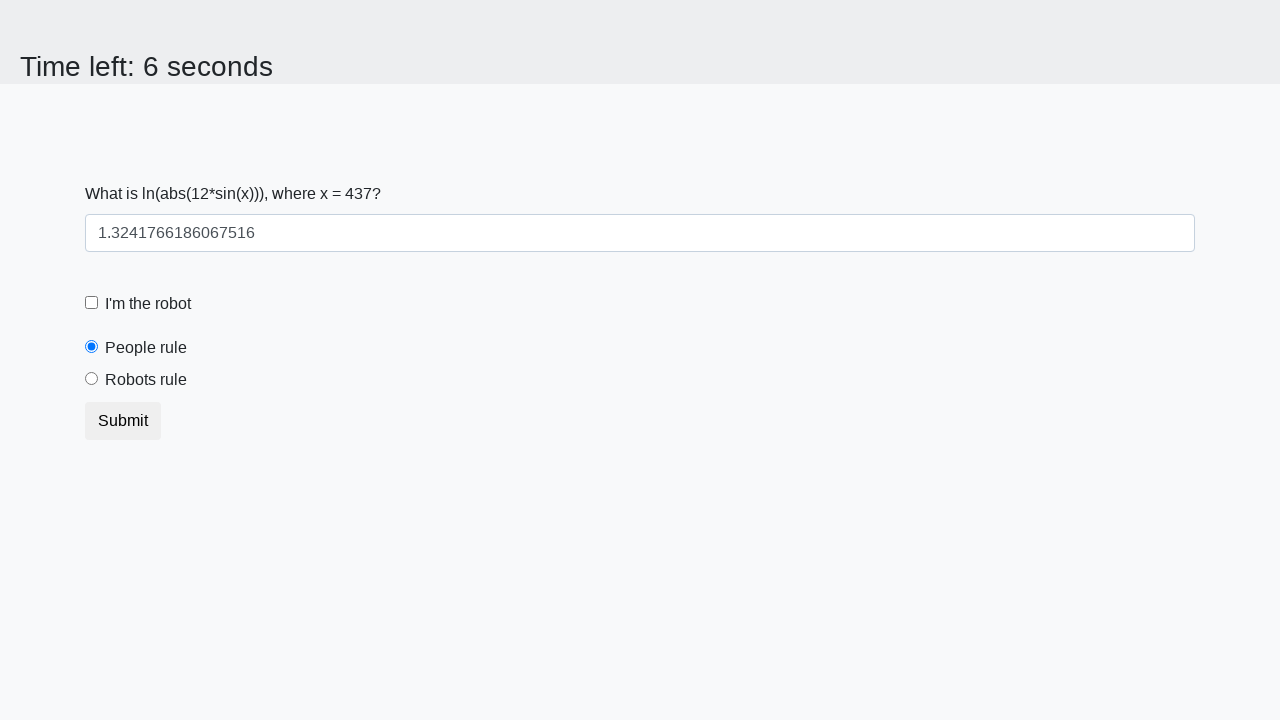

Checked the 'I'm the robot' checkbox at (92, 303) on #robotCheckbox
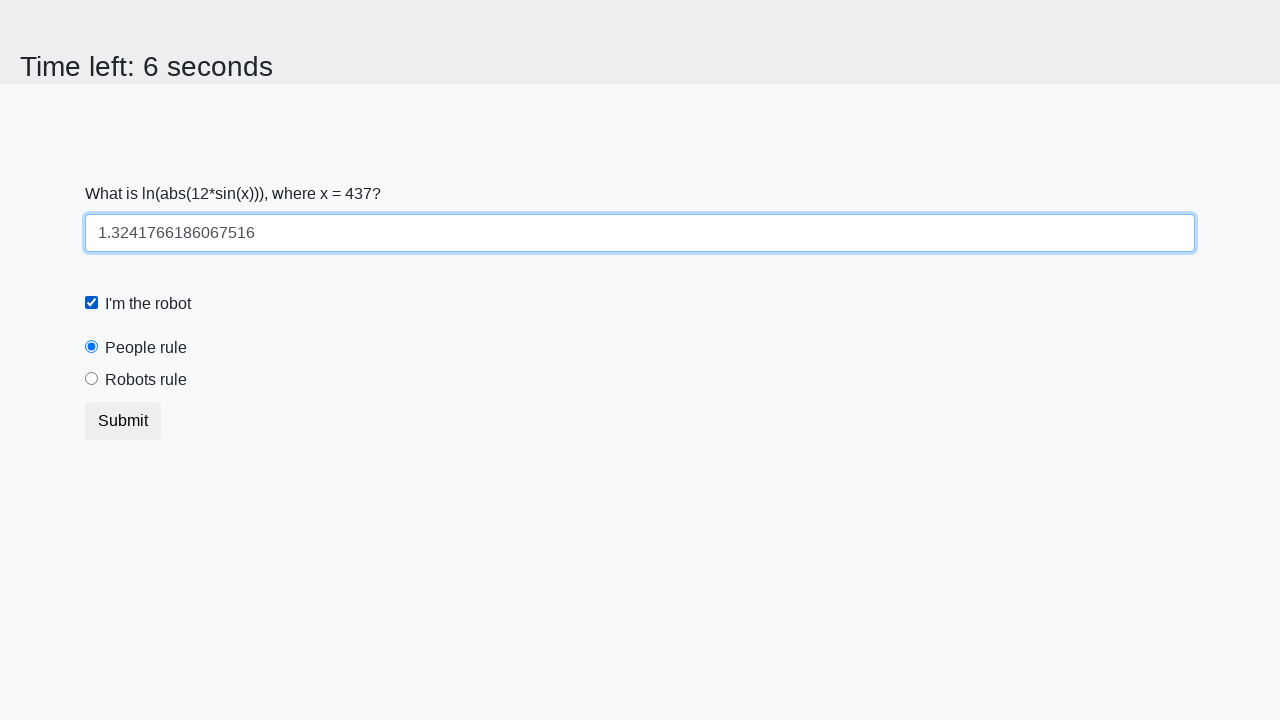

Selected 'Robots rule!' radio button at (92, 379) on #robotsRule
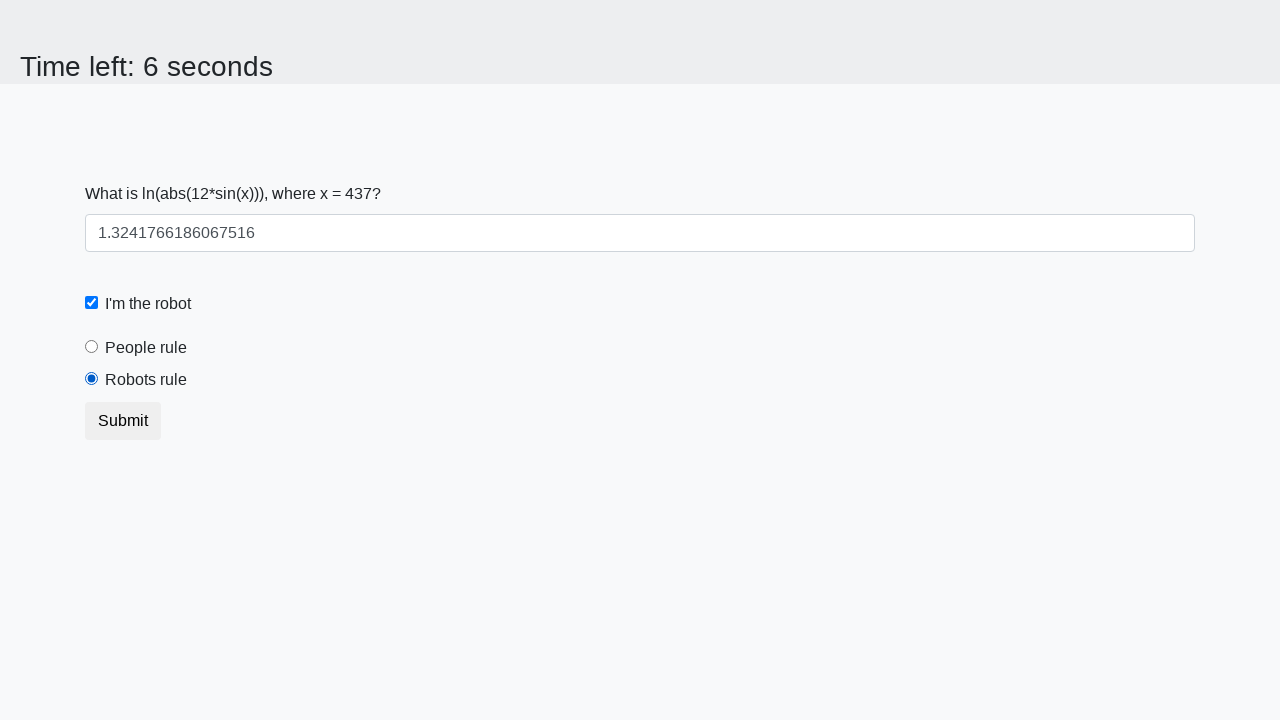

Clicked Submit button to complete form at (123, 421) on button[type='submit']
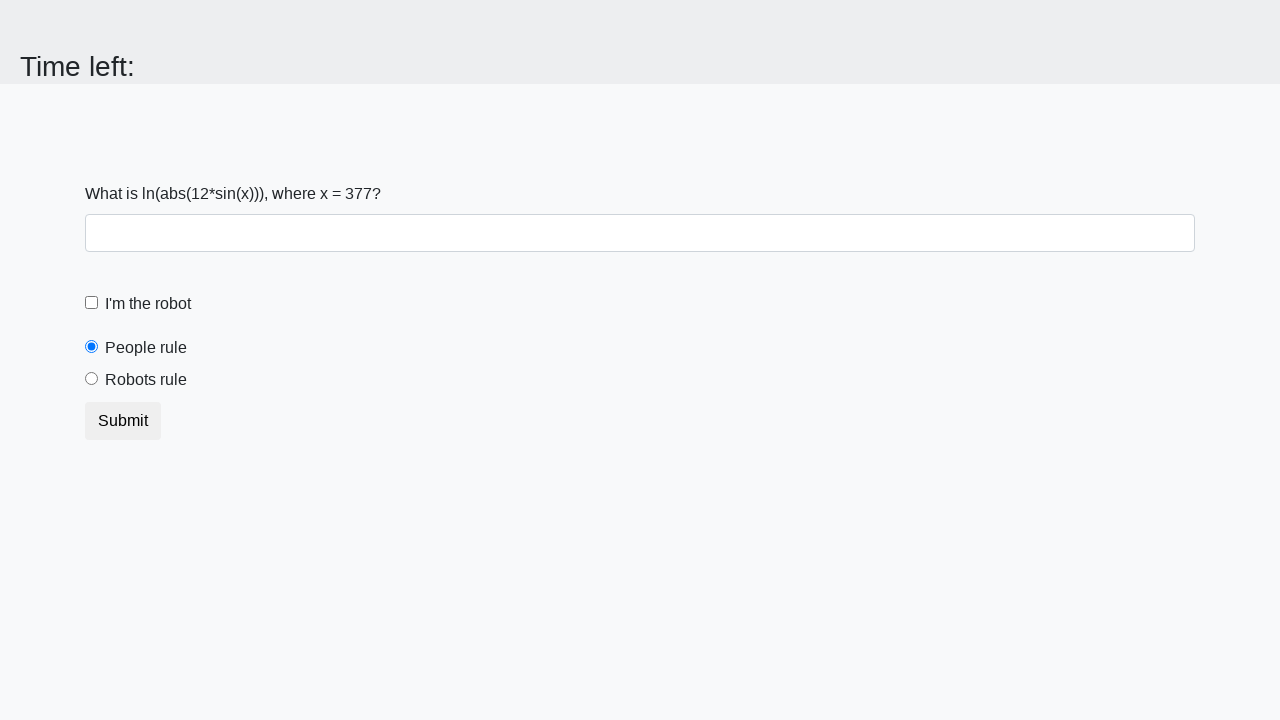

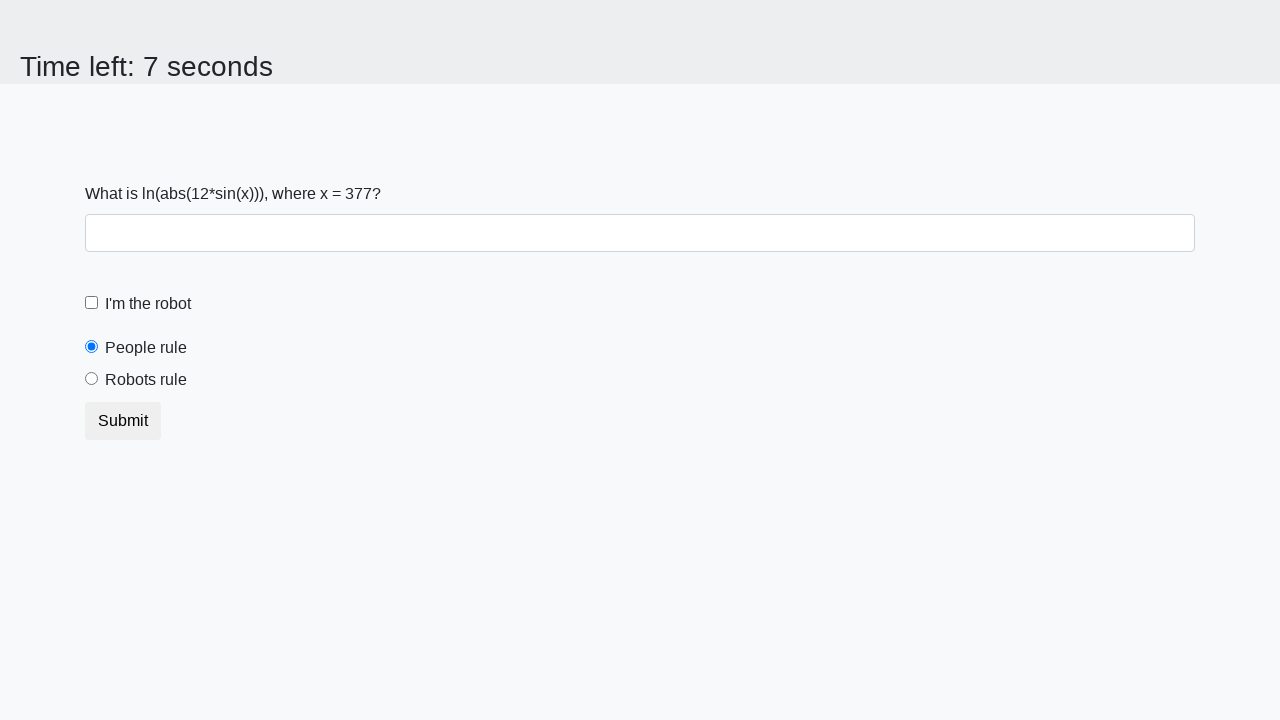